Tests the Fast.com internet speed test by waiting for the initial speed test to complete, clicking "Show more info" to reveal detailed results including upload speed, and waiting for the full test to finish.

Starting URL: https://fast.com/

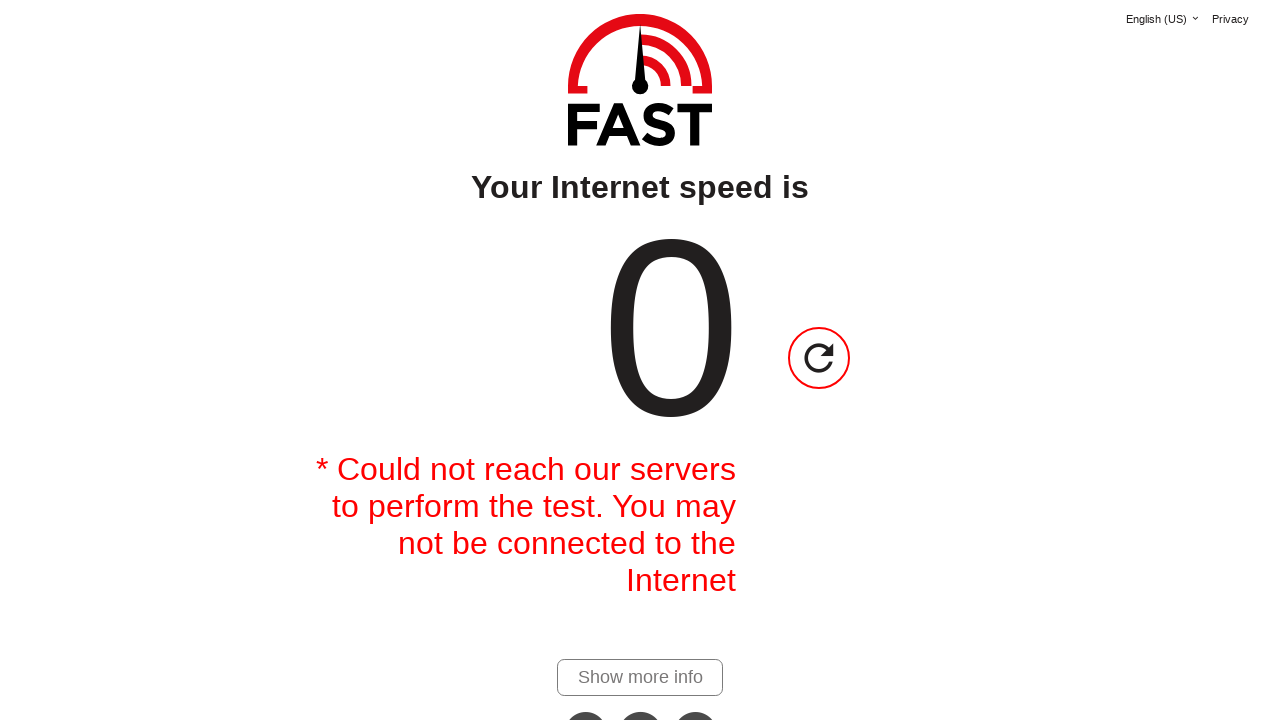

Waited for 'Show more info' link to become visible, indicating download test is progressing
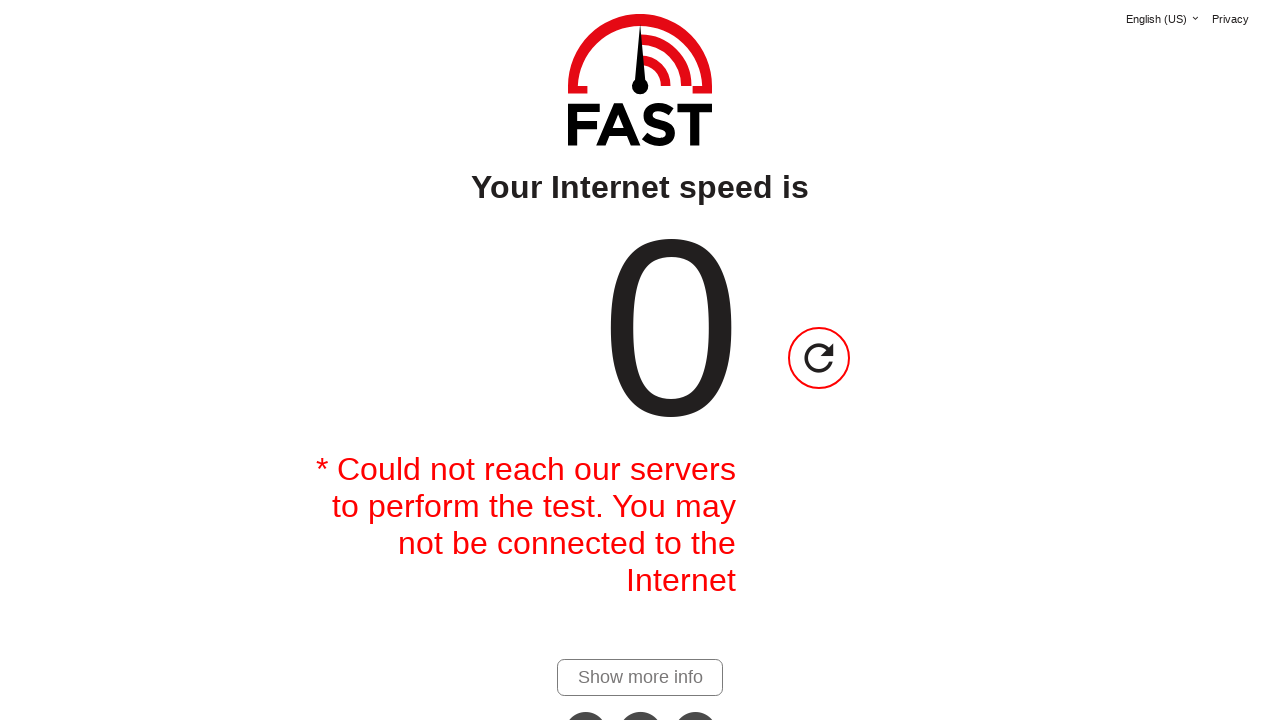

Clicked 'Show more details' link to trigger upload test at (640, 677) on #show-more-details-link
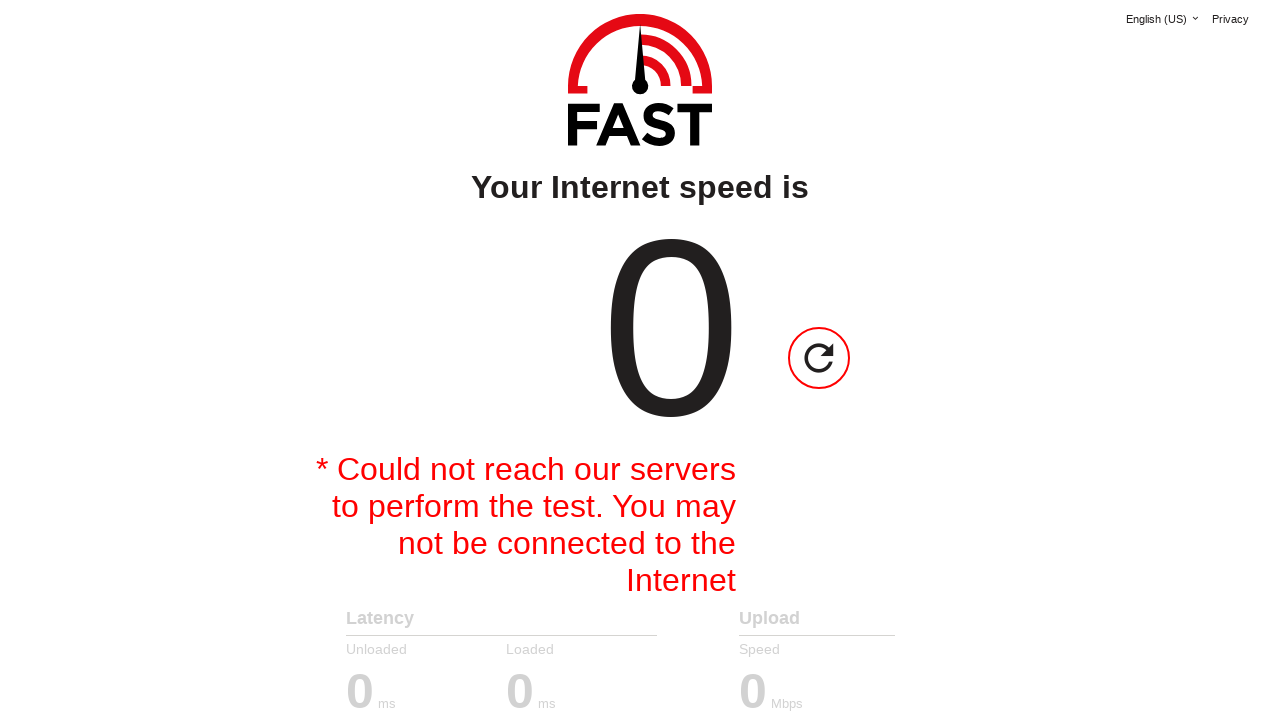

Waited for upload test to complete - reload button appeared
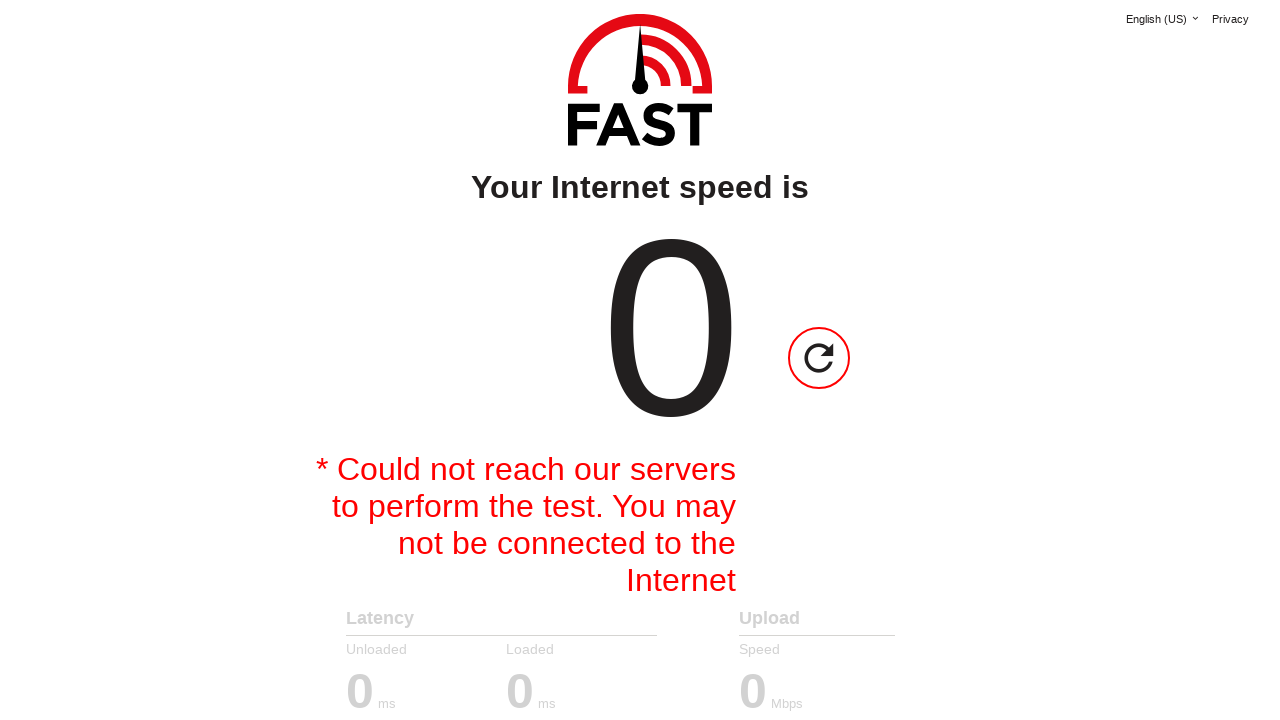

Verified download speed value is displayed
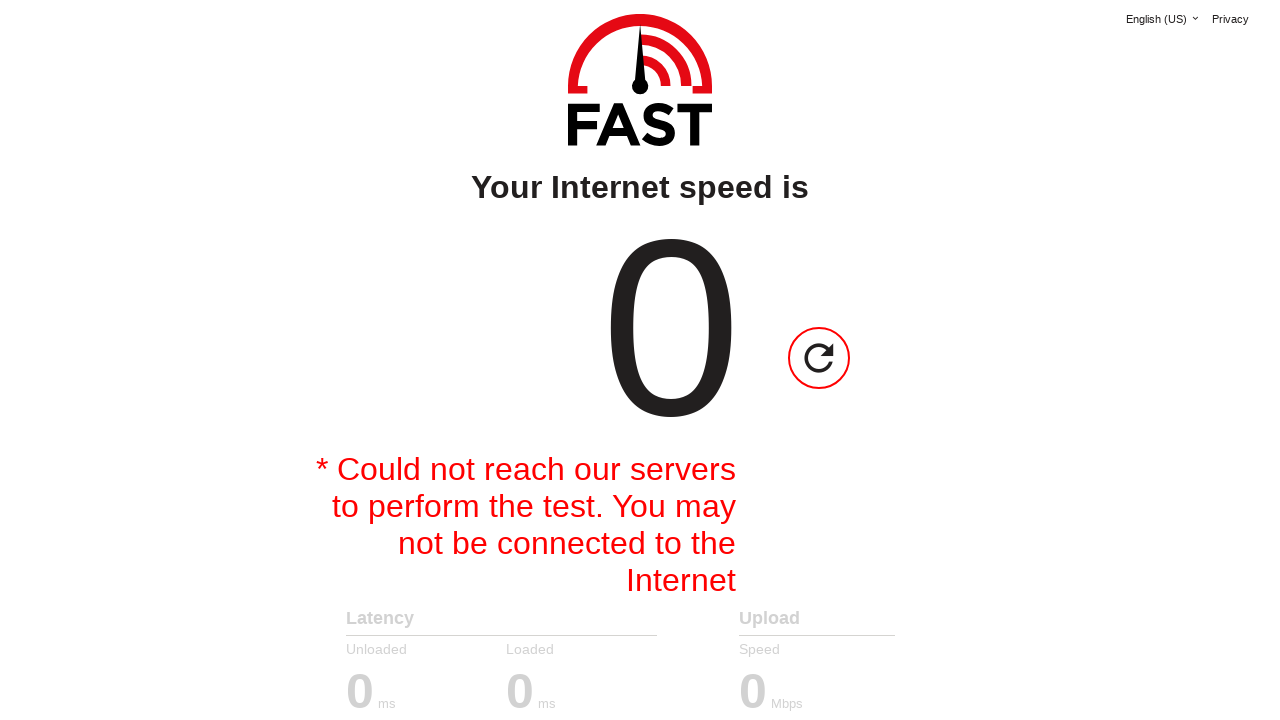

Verified upload speed value is displayed
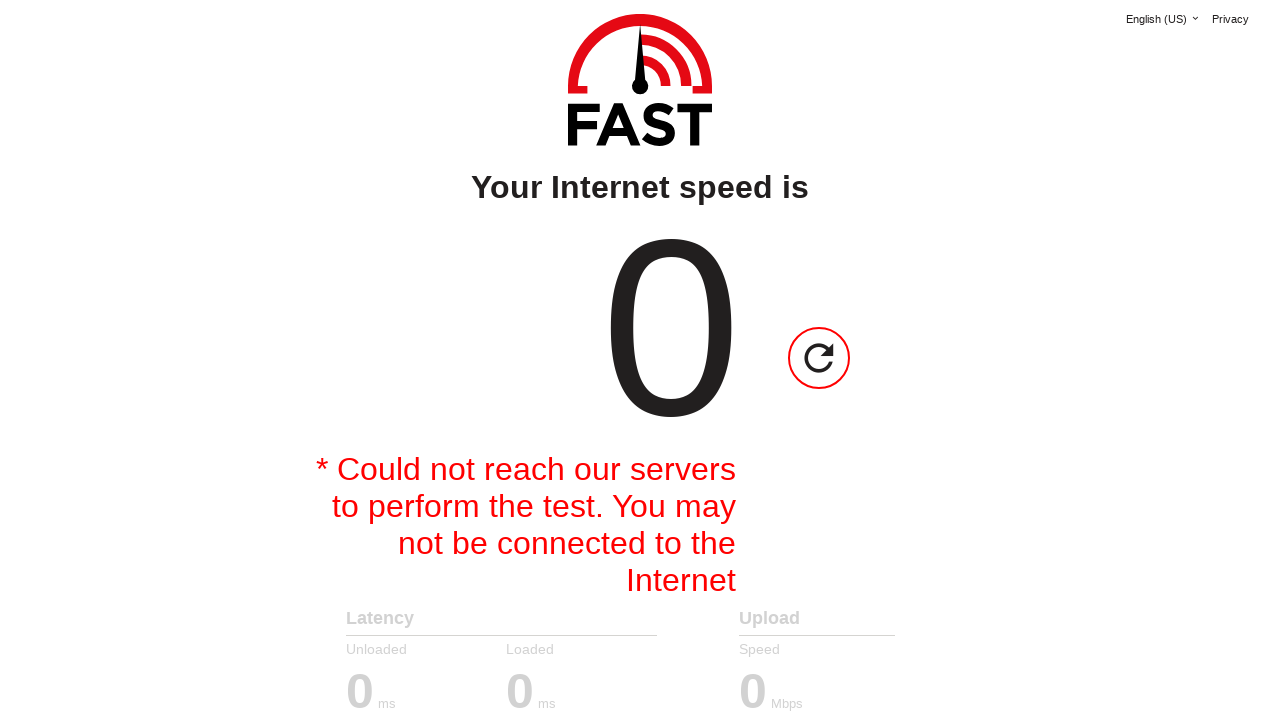

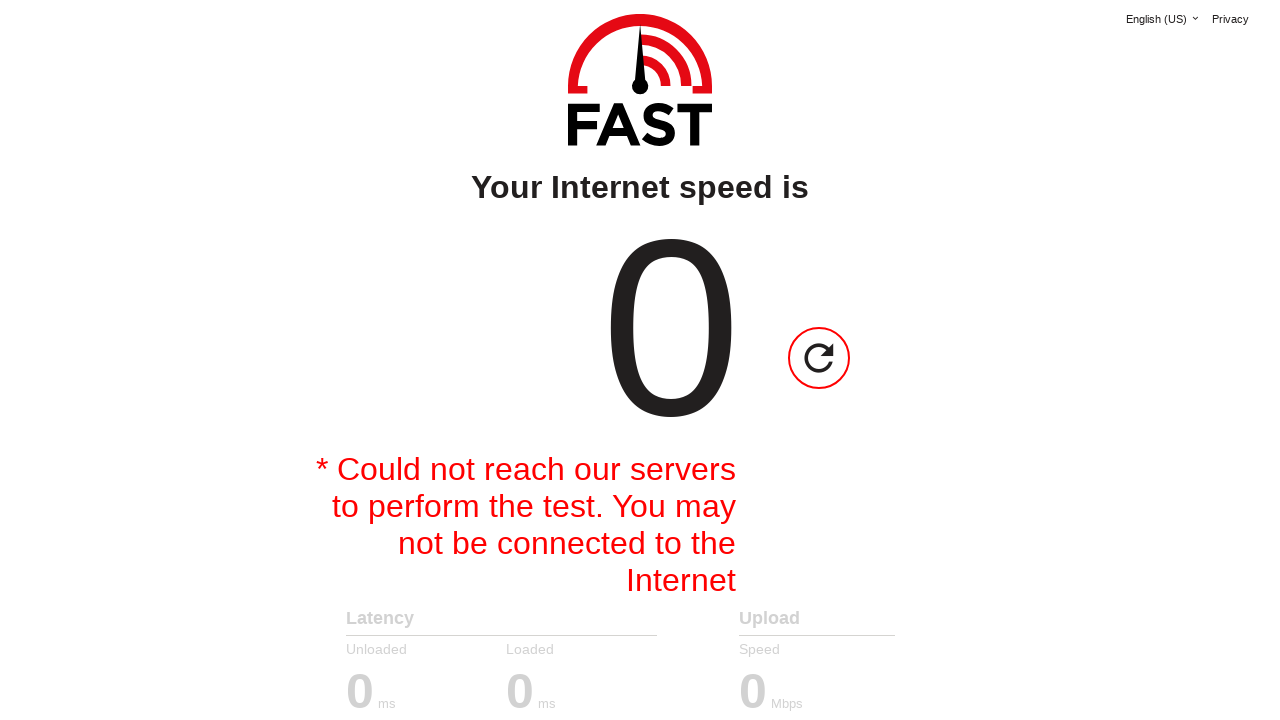